Tests finding and clicking a link with dynamically calculated text, then filling out a registration form with personal information (first name, last name, city, country) and submitting it.

Starting URL: http://suninjuly.github.io/find_link_text

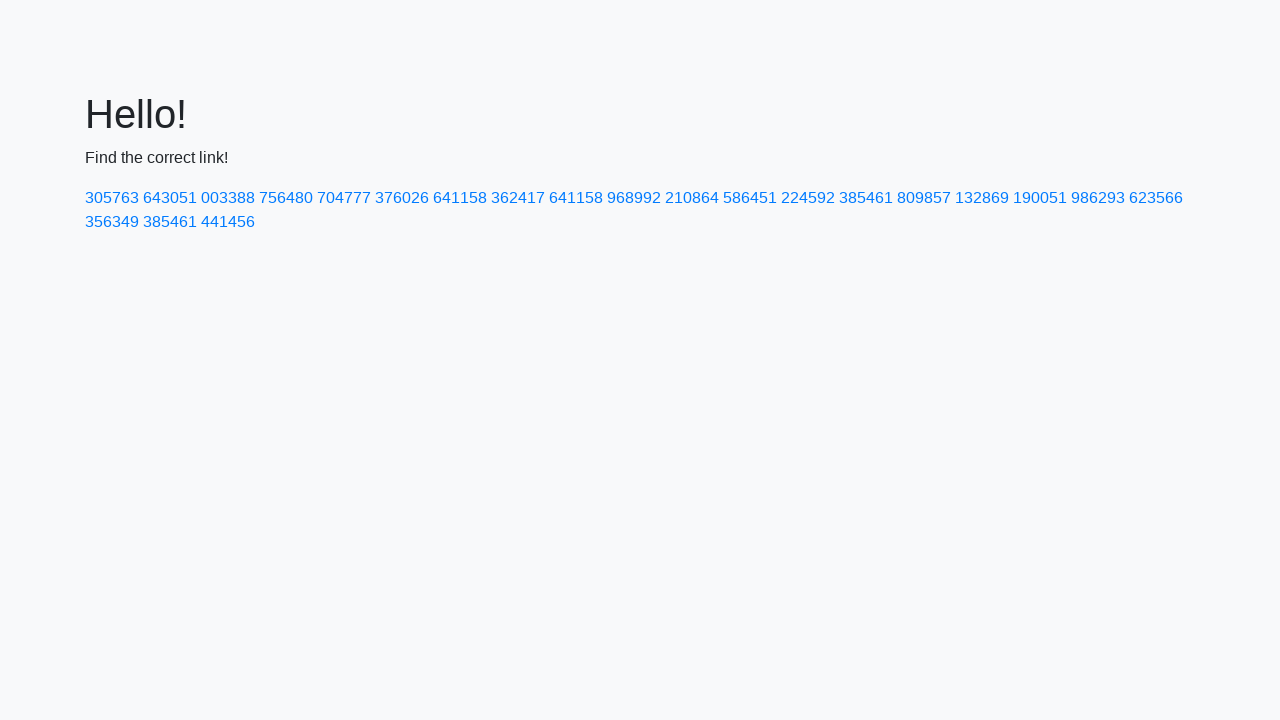

Clicked link with dynamically calculated text '224592' at (808, 198) on text=224592
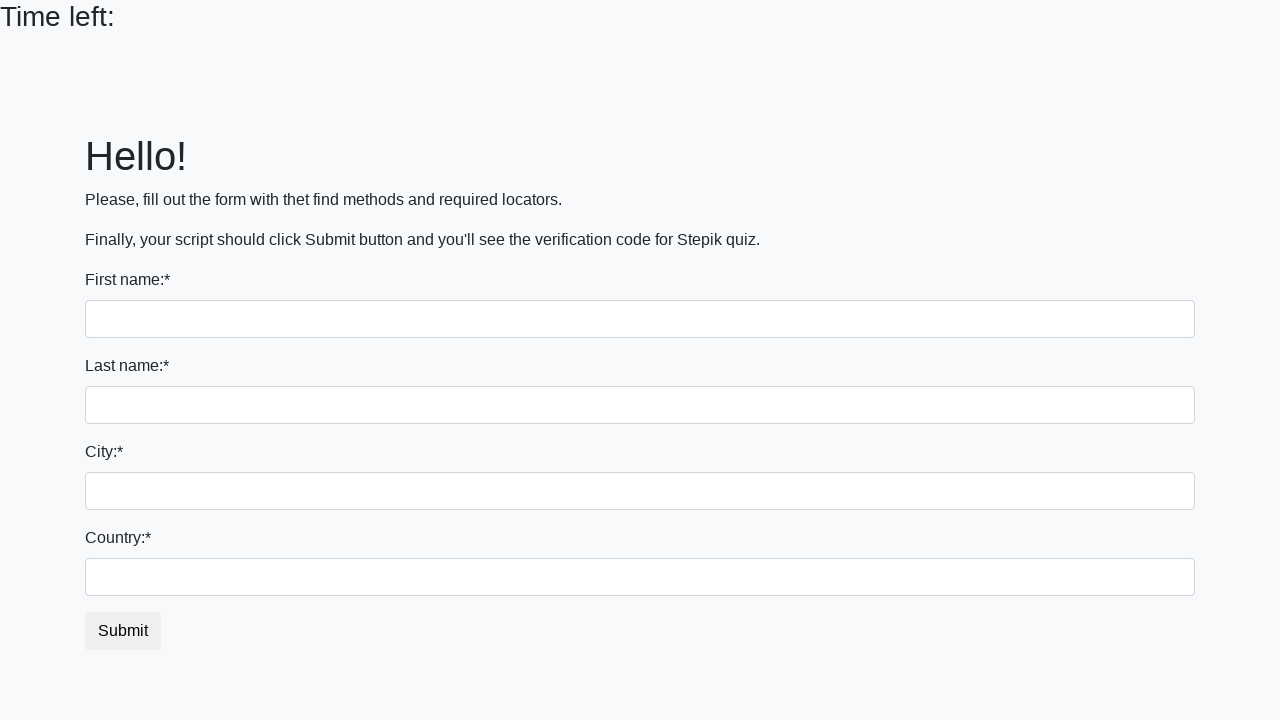

Filled first name field with 'Ivan' on input:first-of-type
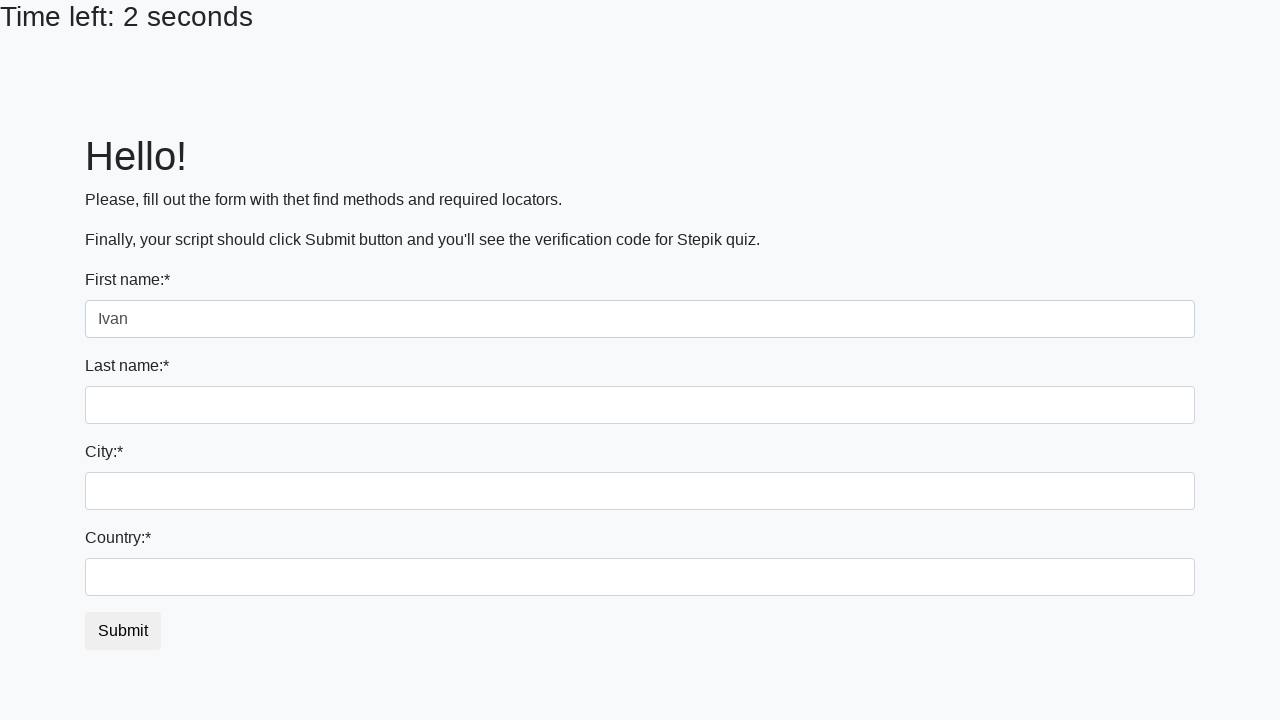

Filled last name field with 'Petrov' on input[name='last_name']
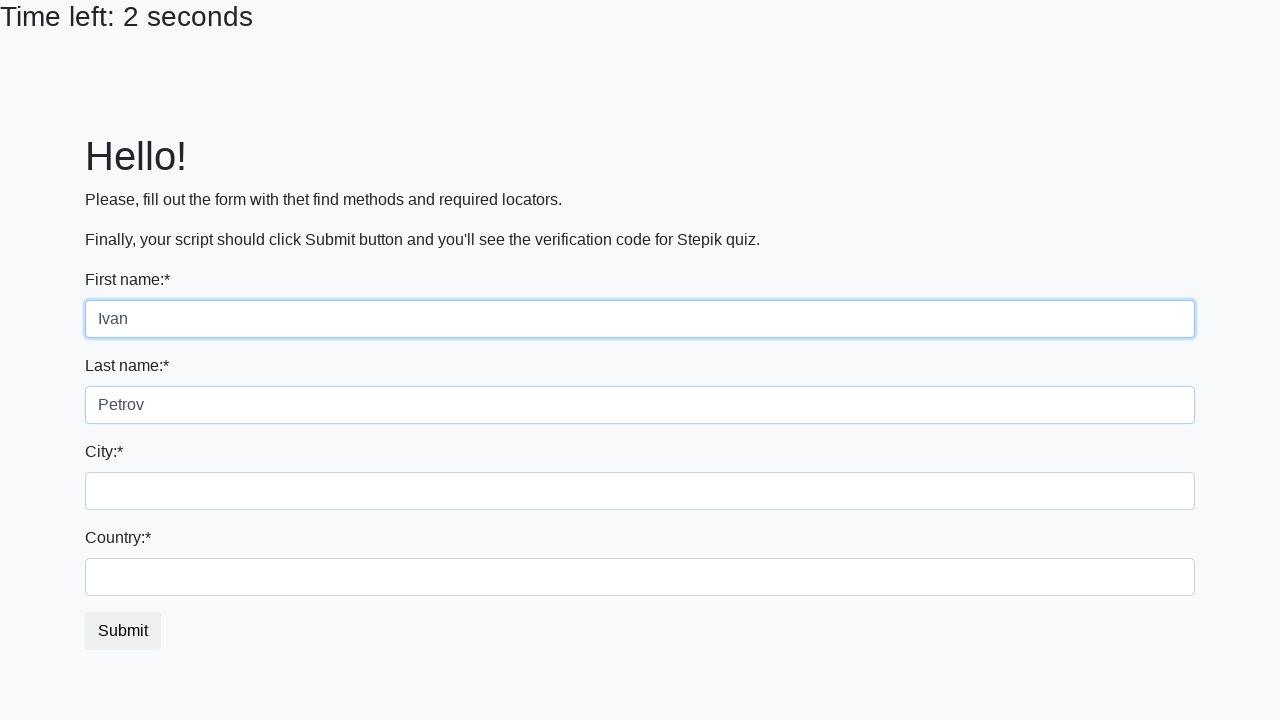

Filled city field with 'Smolensk' on .city
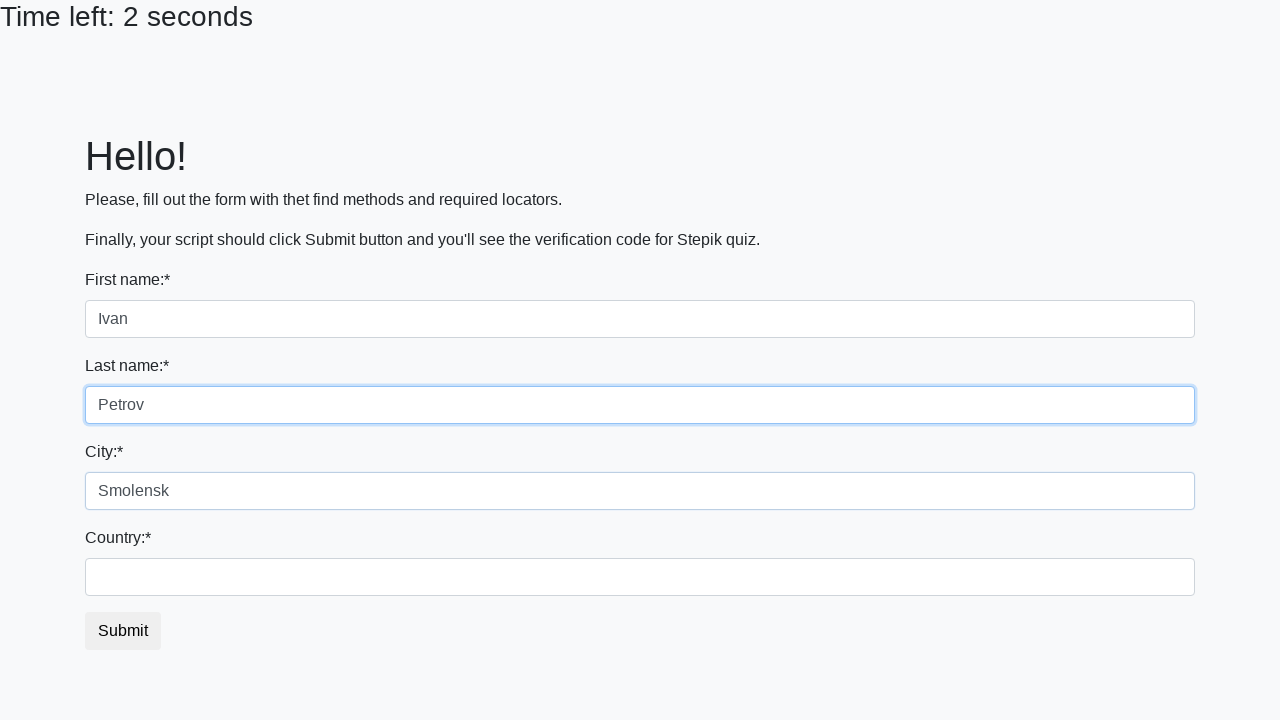

Filled country field with 'Russia' on #country
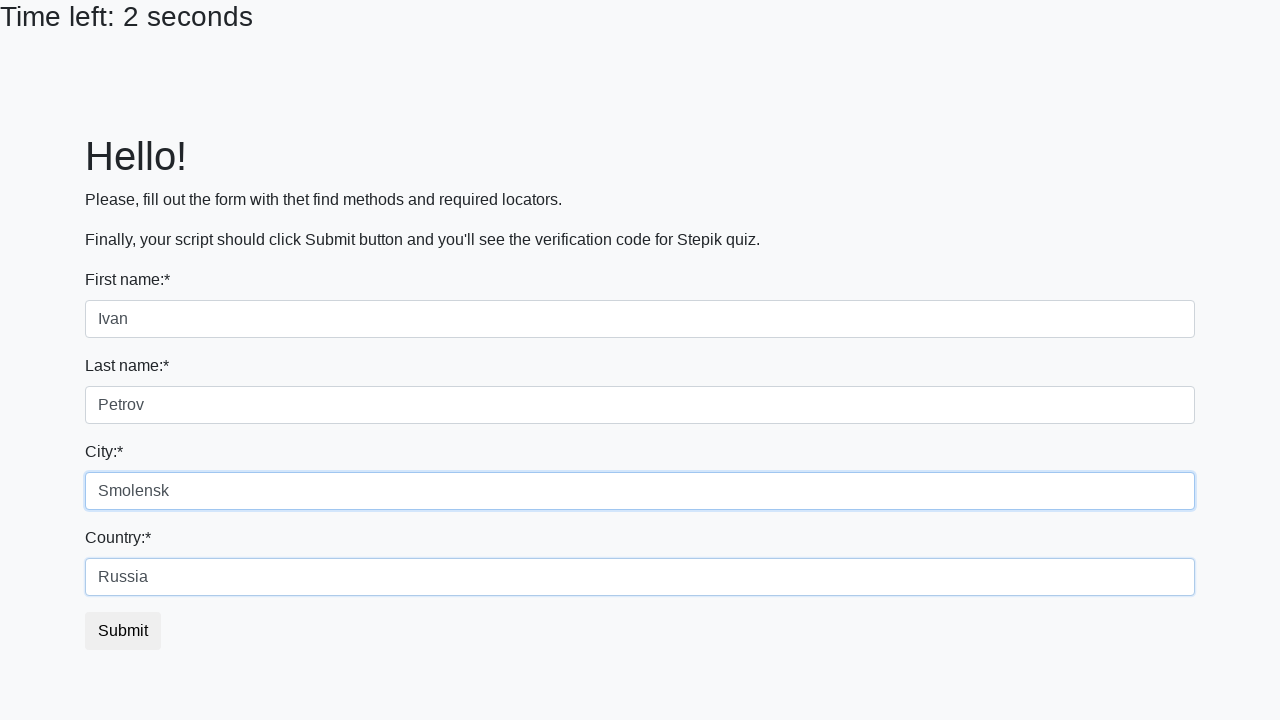

Clicked submit button to register at (123, 631) on button.btn
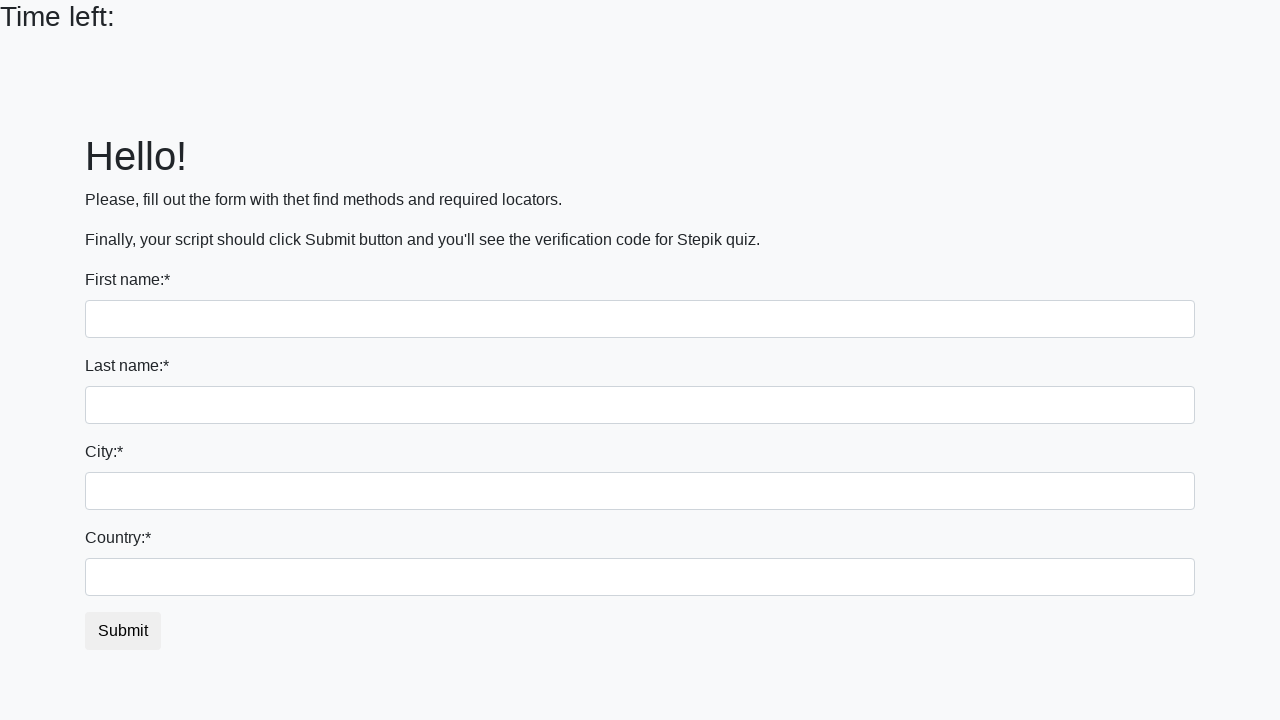

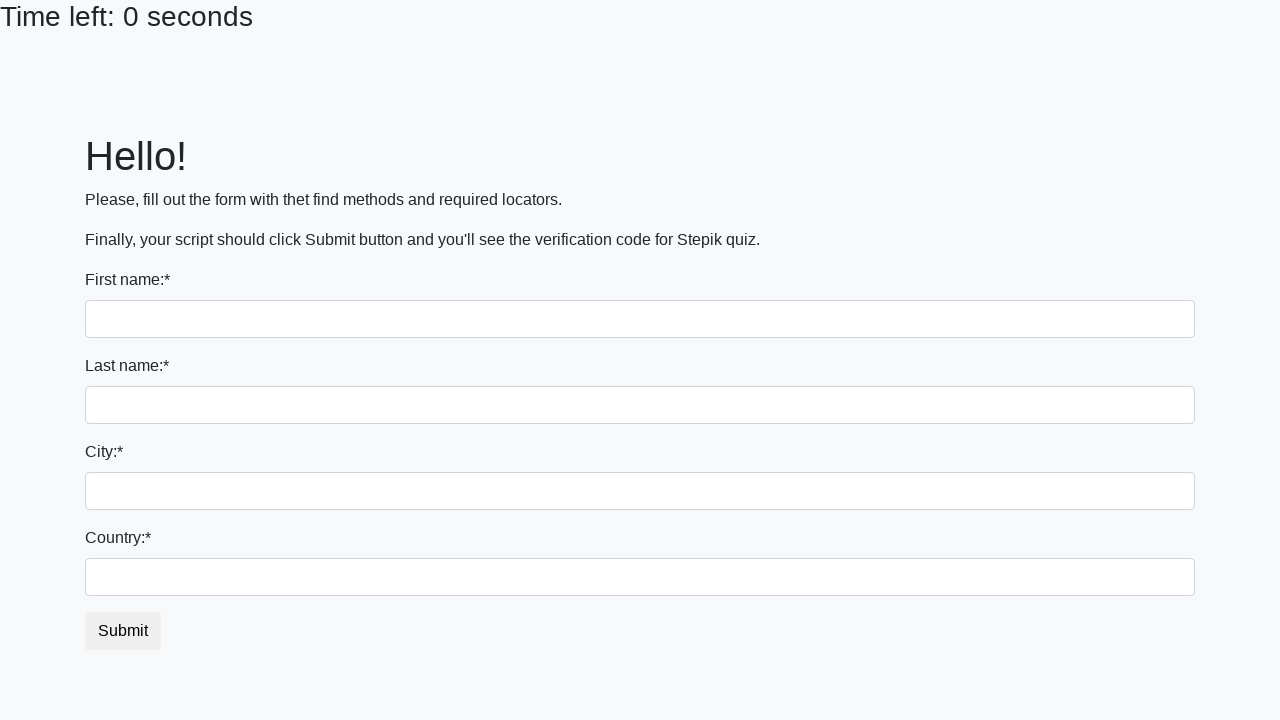